Tests that whitespace is trimmed from edited todo text

Starting URL: https://demo.playwright.dev/todomvc

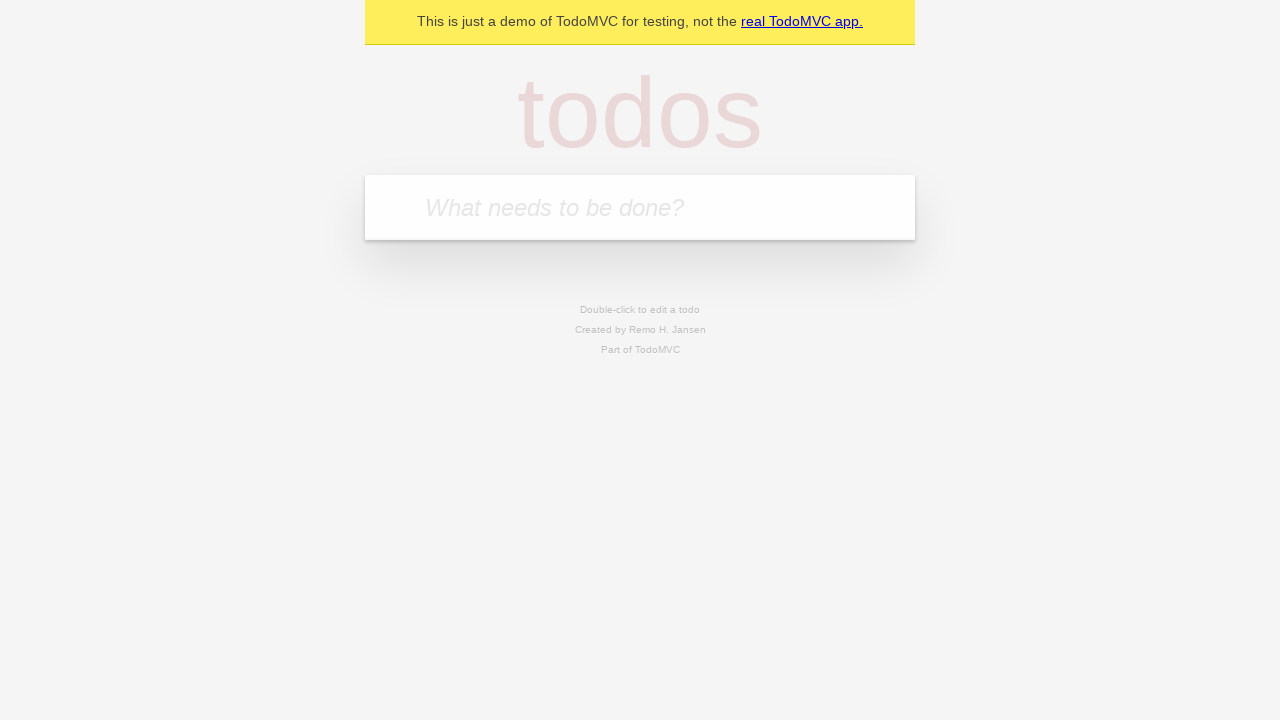

Filled todo input with 'buy some cheese' on internal:attr=[placeholder="What needs to be done?"i]
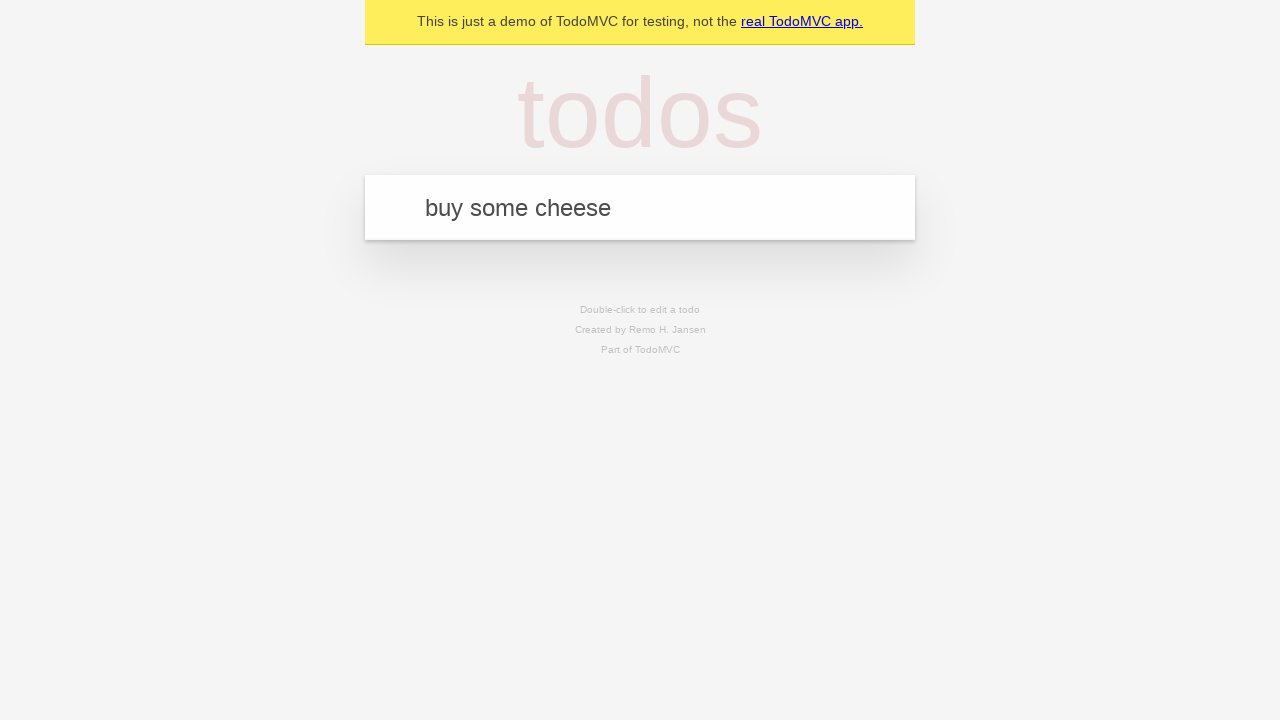

Pressed Enter to create first todo on internal:attr=[placeholder="What needs to be done?"i]
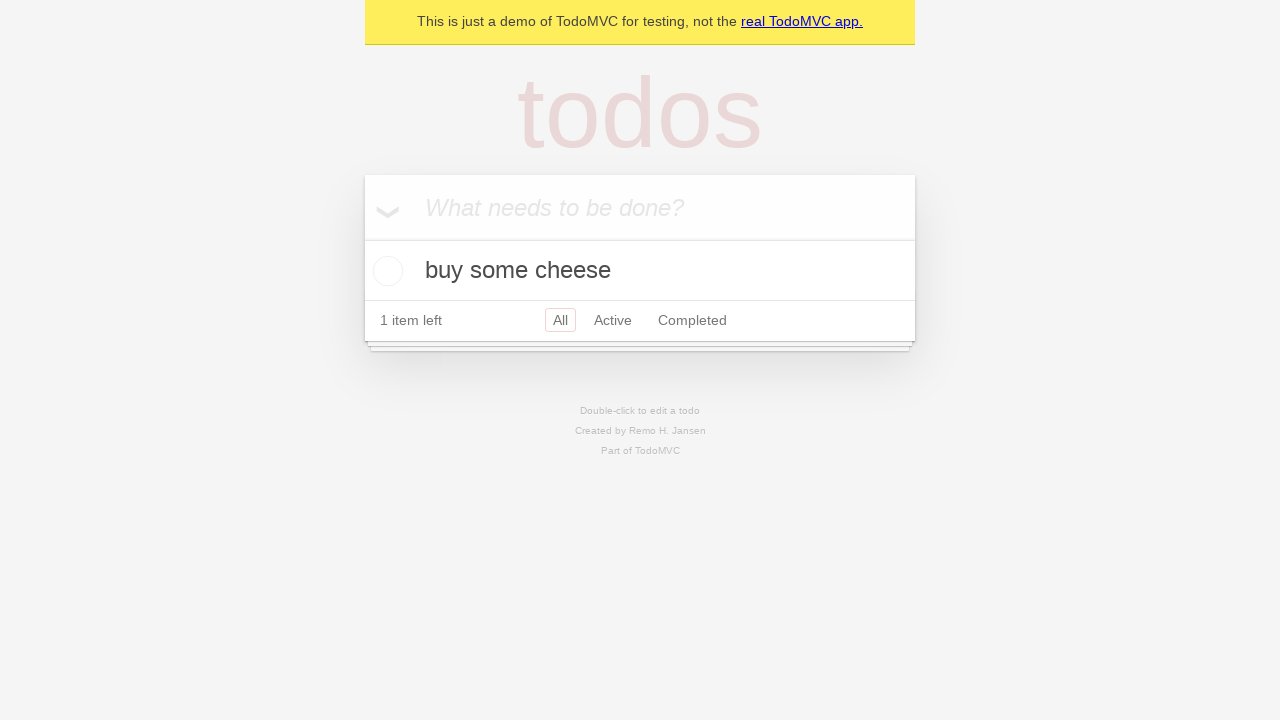

Filled todo input with 'feed the cat' on internal:attr=[placeholder="What needs to be done?"i]
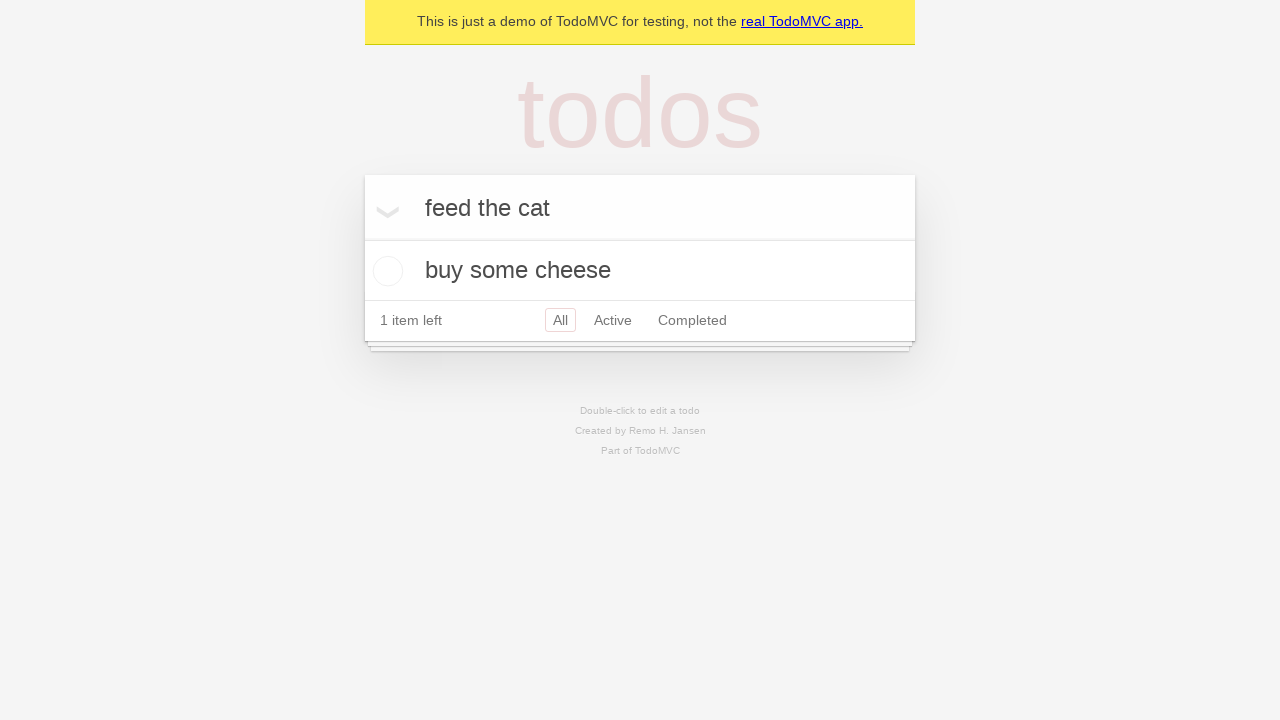

Pressed Enter to create second todo on internal:attr=[placeholder="What needs to be done?"i]
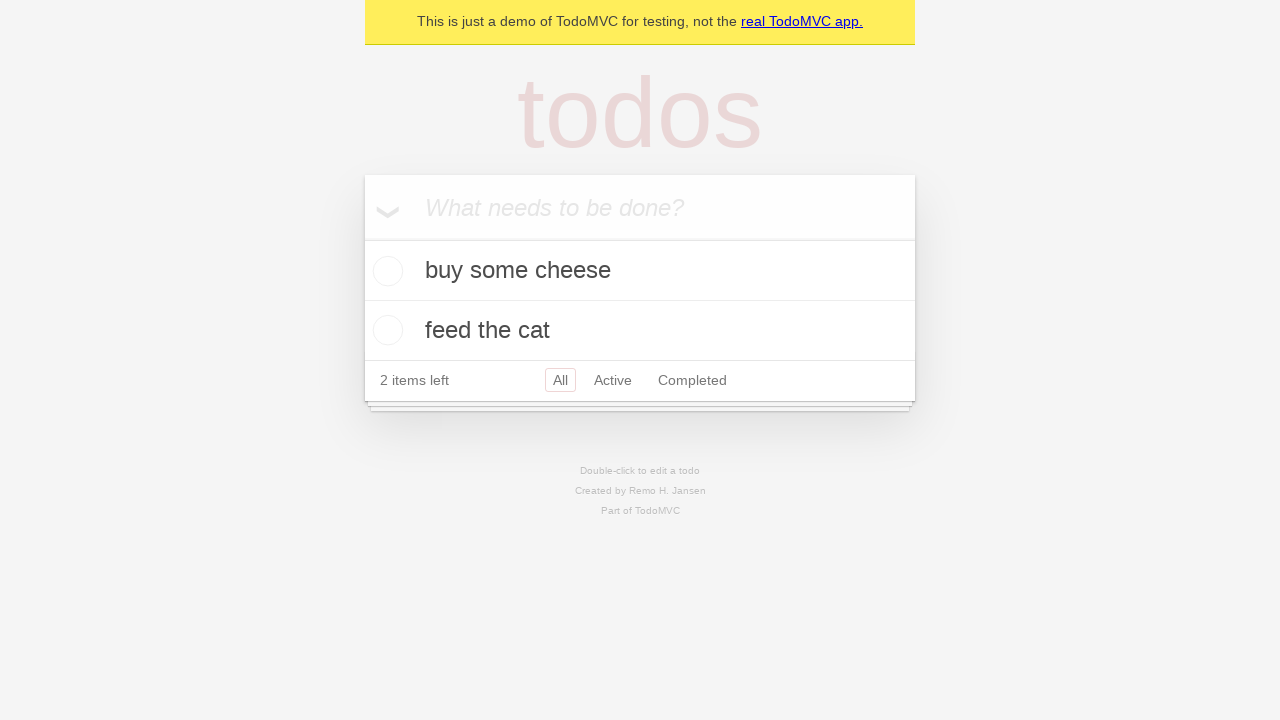

Filled todo input with 'book a doctors appointment' on internal:attr=[placeholder="What needs to be done?"i]
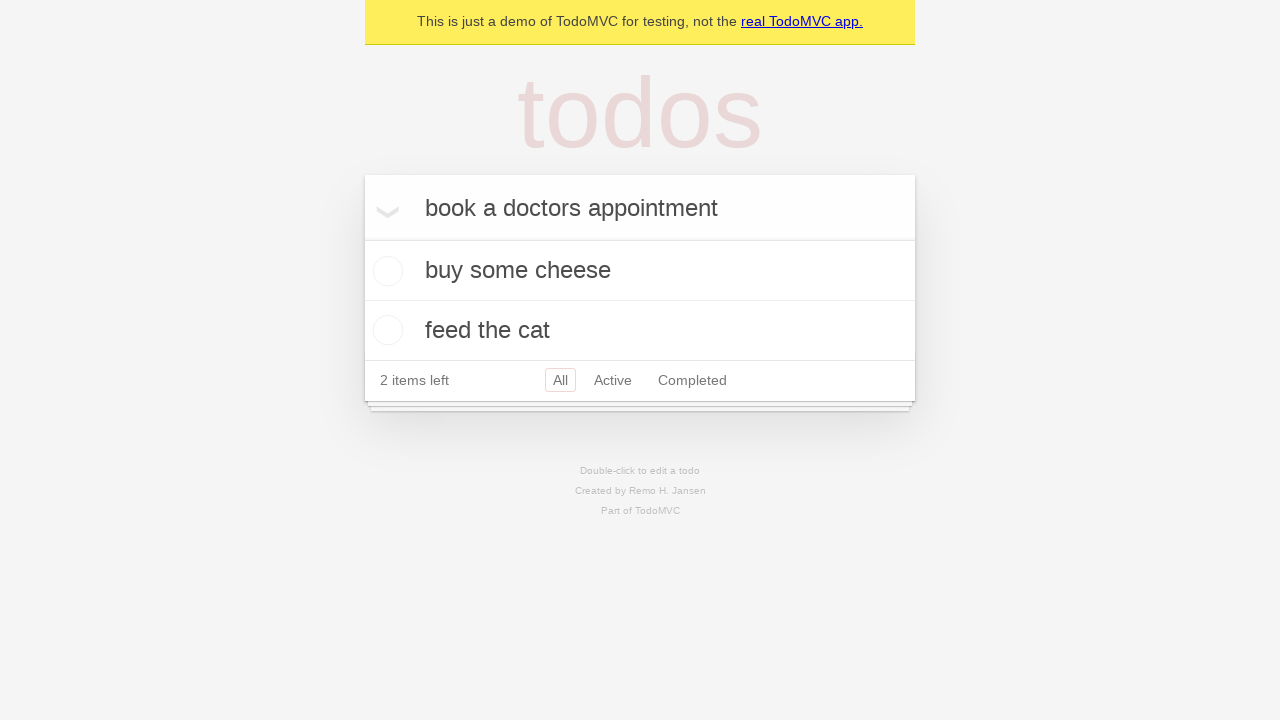

Pressed Enter to create third todo on internal:attr=[placeholder="What needs to be done?"i]
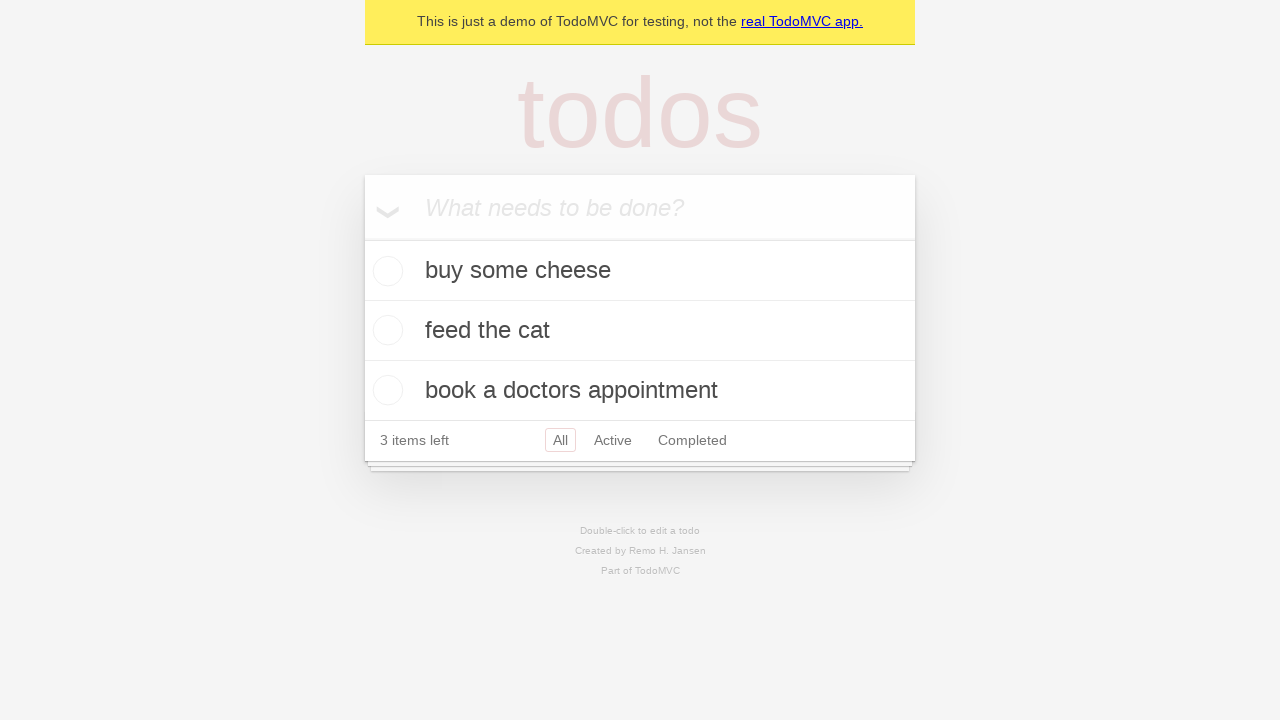

Double-clicked second todo to enter edit mode at (640, 331) on internal:testid=[data-testid="todo-item"s] >> nth=1
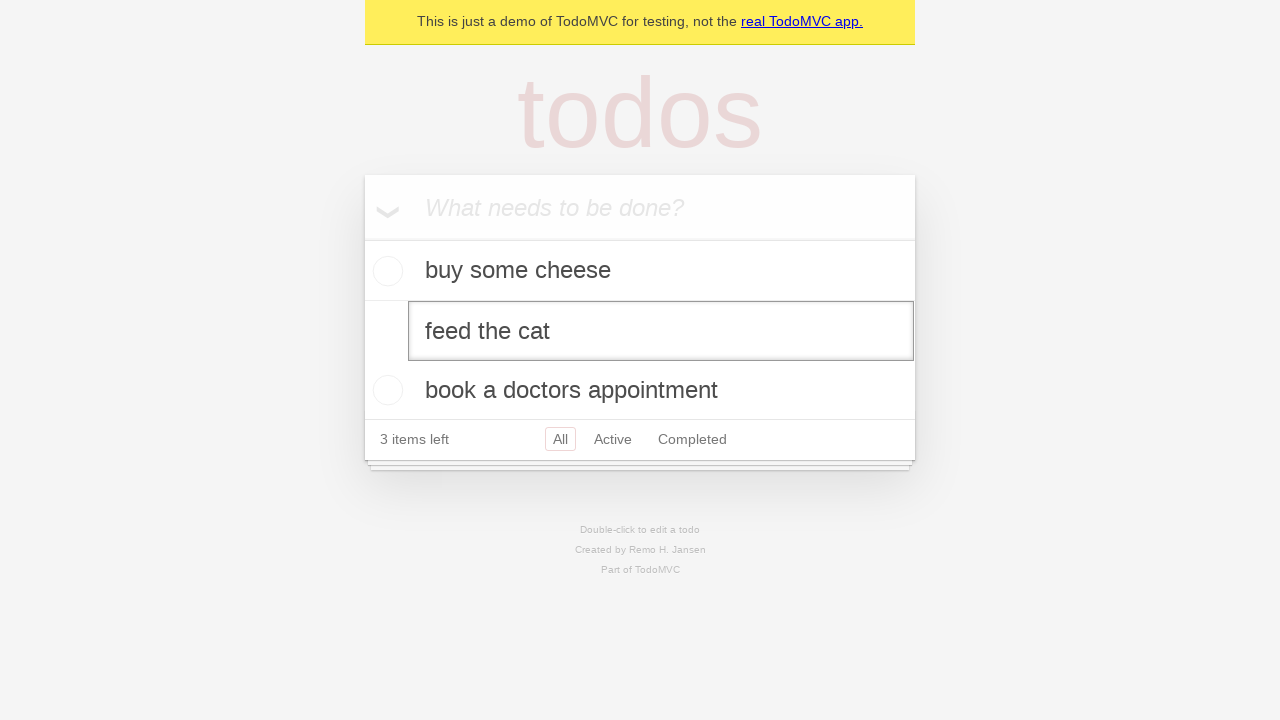

Filled edit field with text containing leading and trailing whitespace on internal:testid=[data-testid="todo-item"s] >> nth=1 >> internal:role=textbox[nam
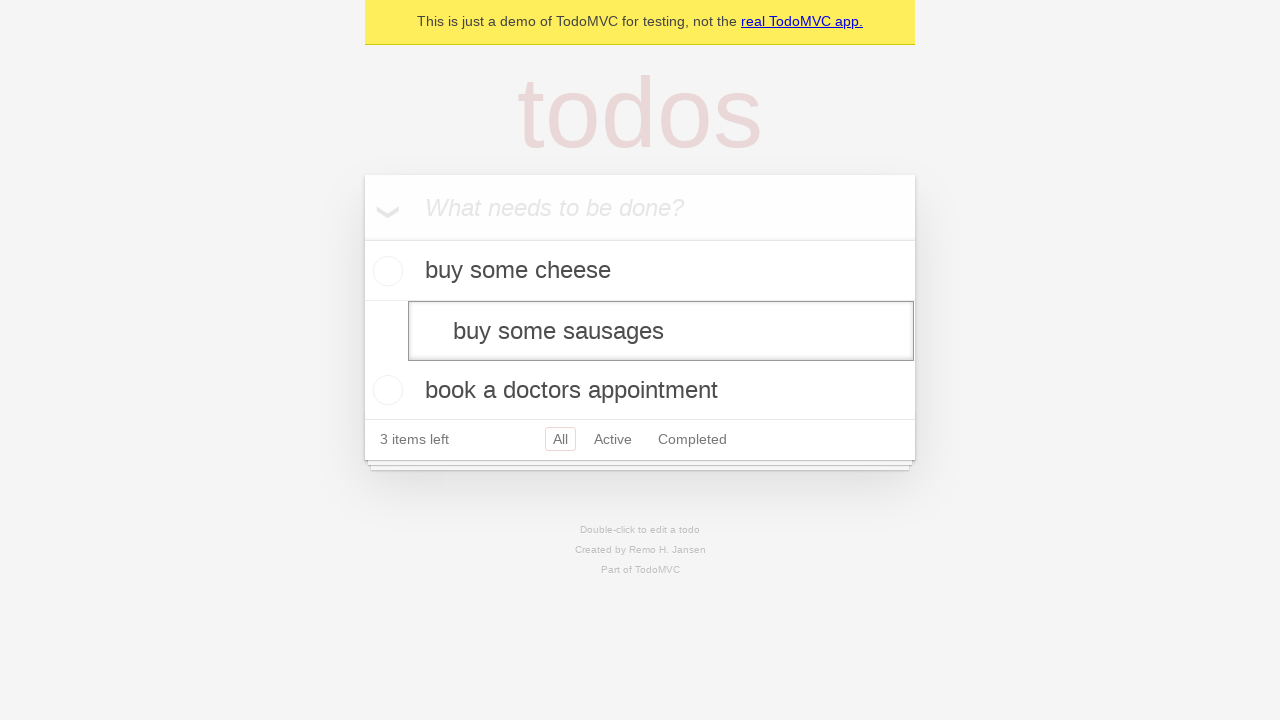

Pressed Enter to save edited todo with whitespace on internal:testid=[data-testid="todo-item"s] >> nth=1 >> internal:role=textbox[nam
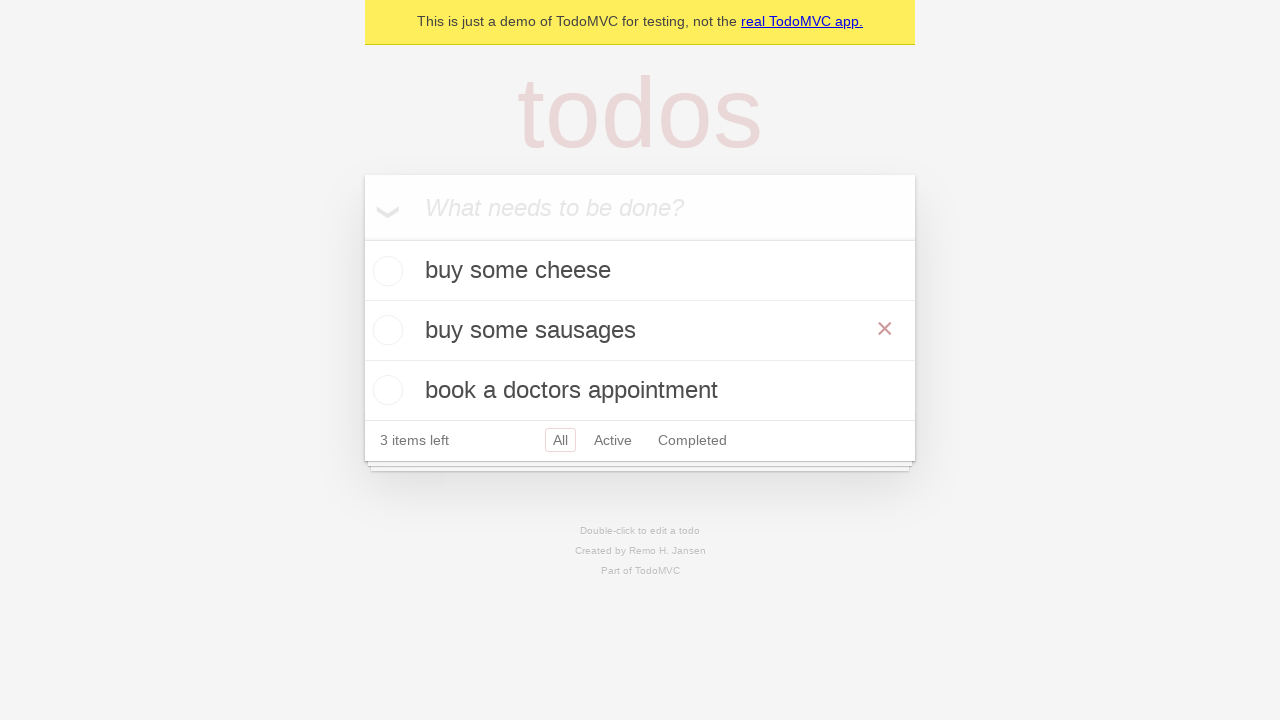

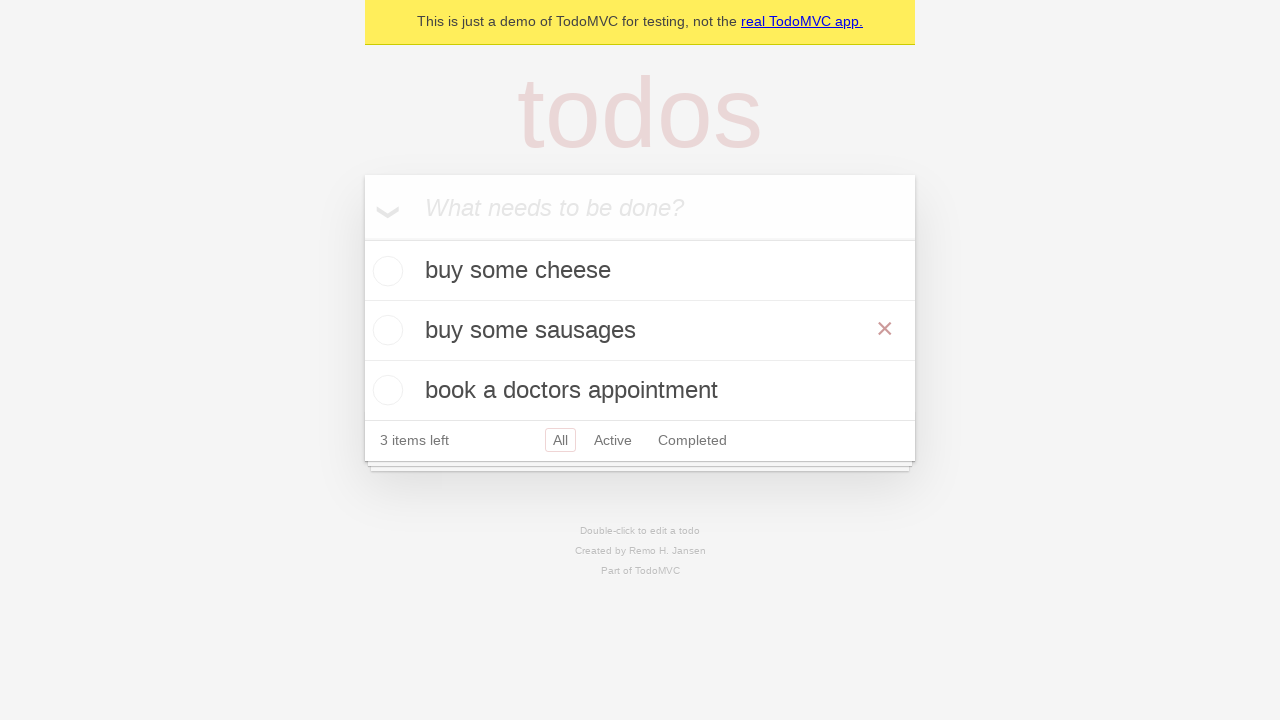